Tests double-click functionality using dblclick method

Starting URL: https://selenium-test-react.vercel.app/

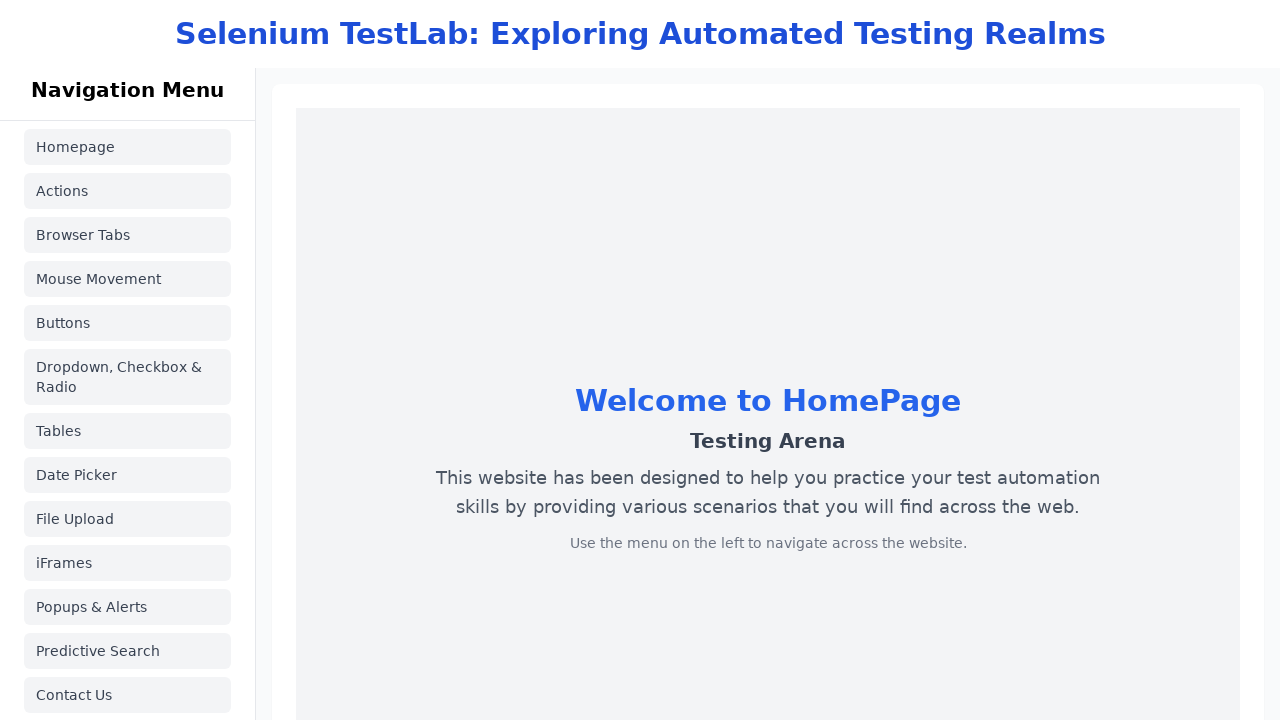

Clicked link to navigate to actions page at (128, 191) on a[href='/actions']
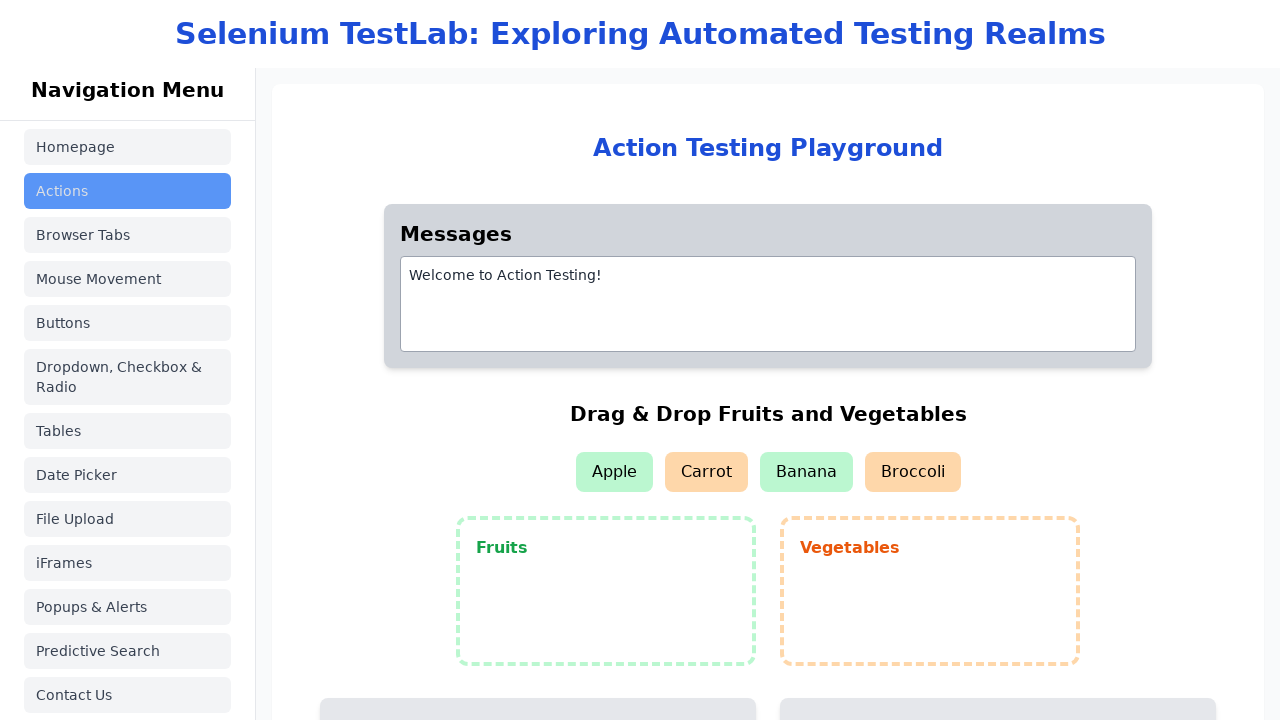

Double-clicked on 'Double click here' element using dblclick method at (998, 372) on xpath=//div[text()='Double click here']
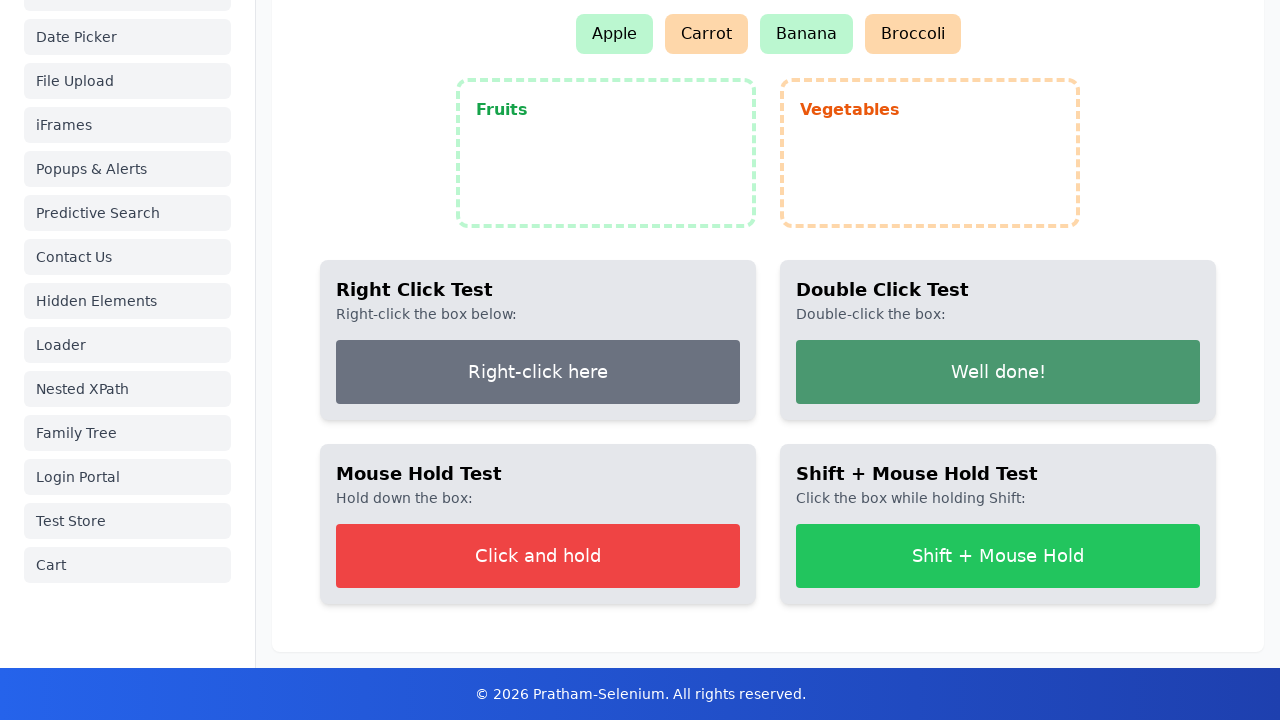

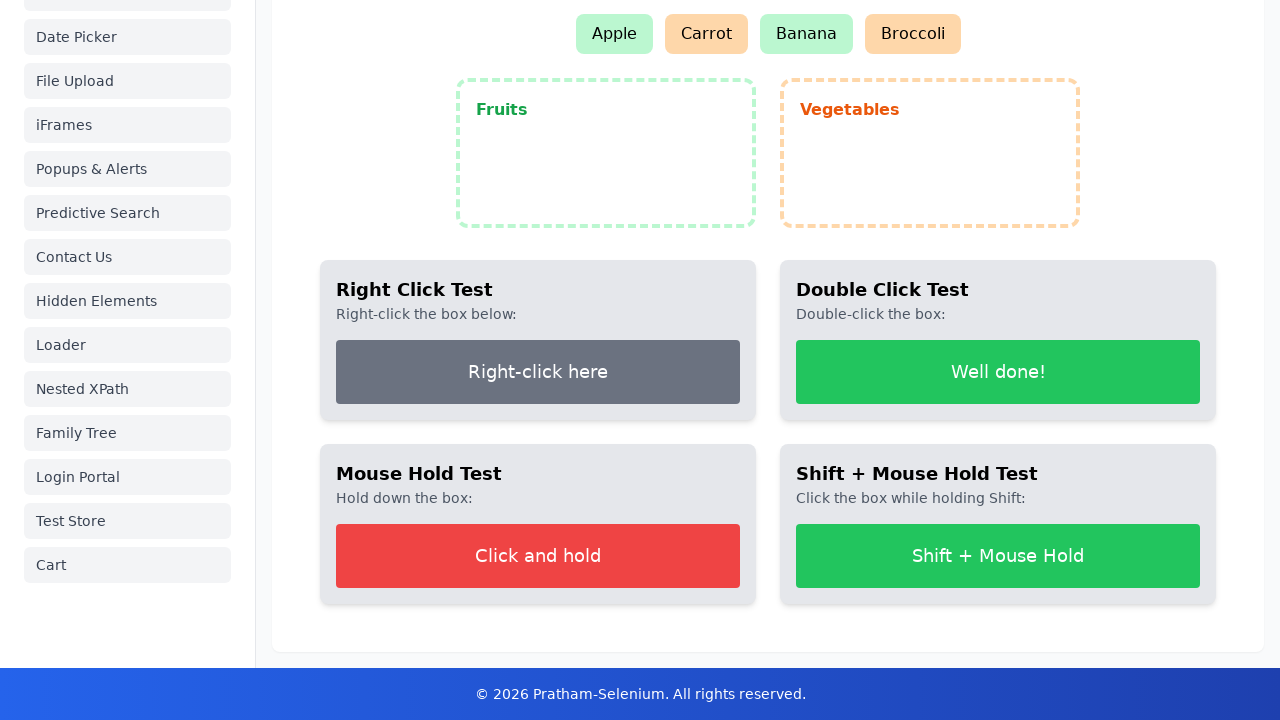